Tests drag and drop functionality by dragging an element from source to target and verifying it was dropped successfully

Starting URL: http://jqueryui.com/resources/demos/droppable/default.html

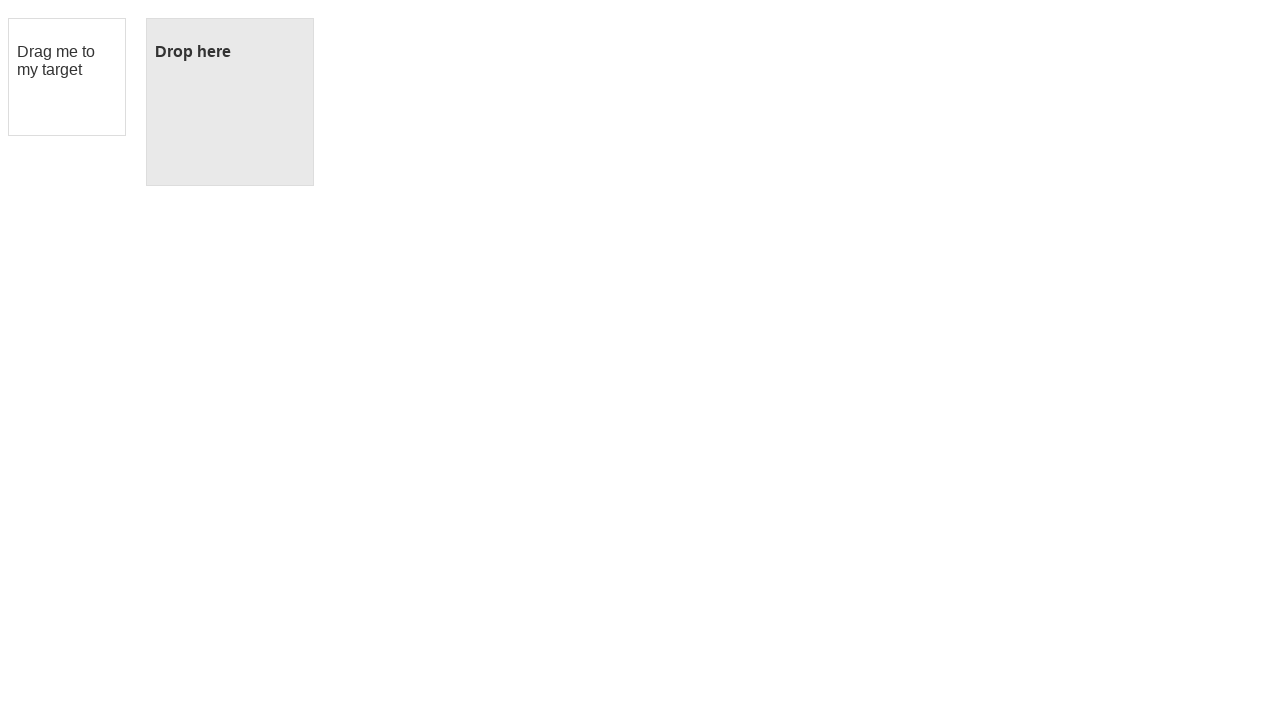

Waited for draggable element to be present
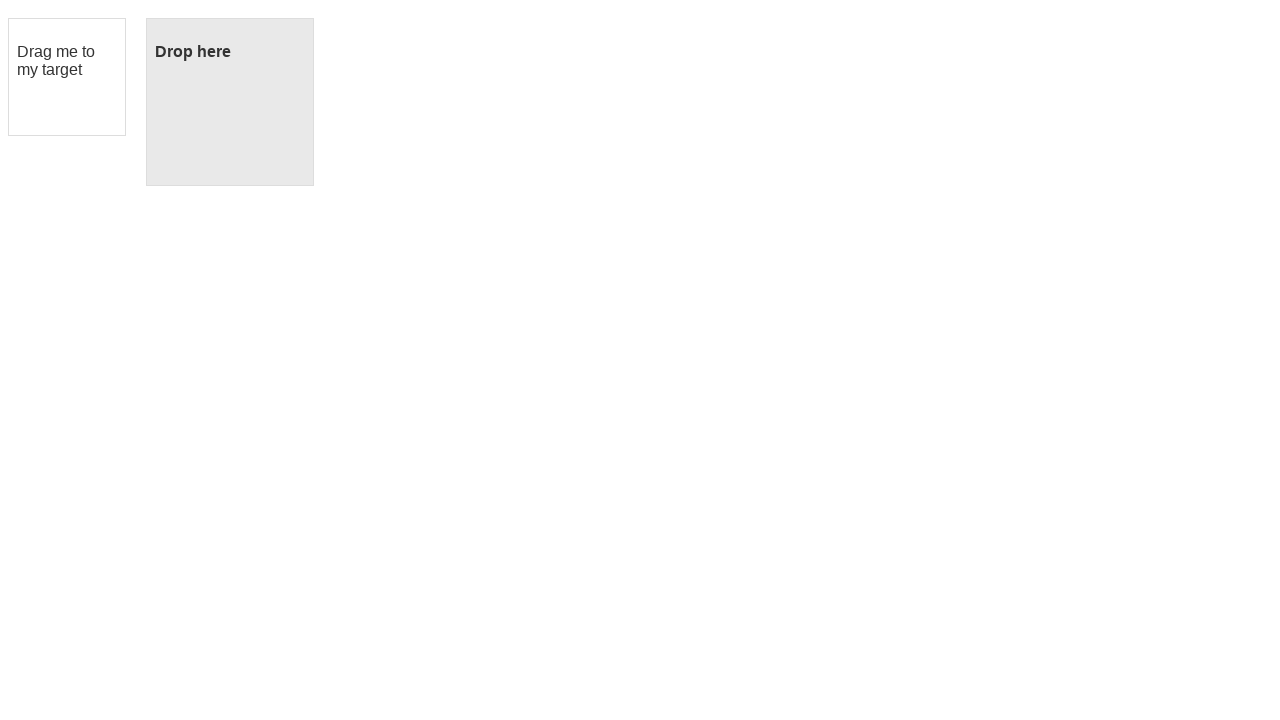

Dragged item from source to target at (230, 102)
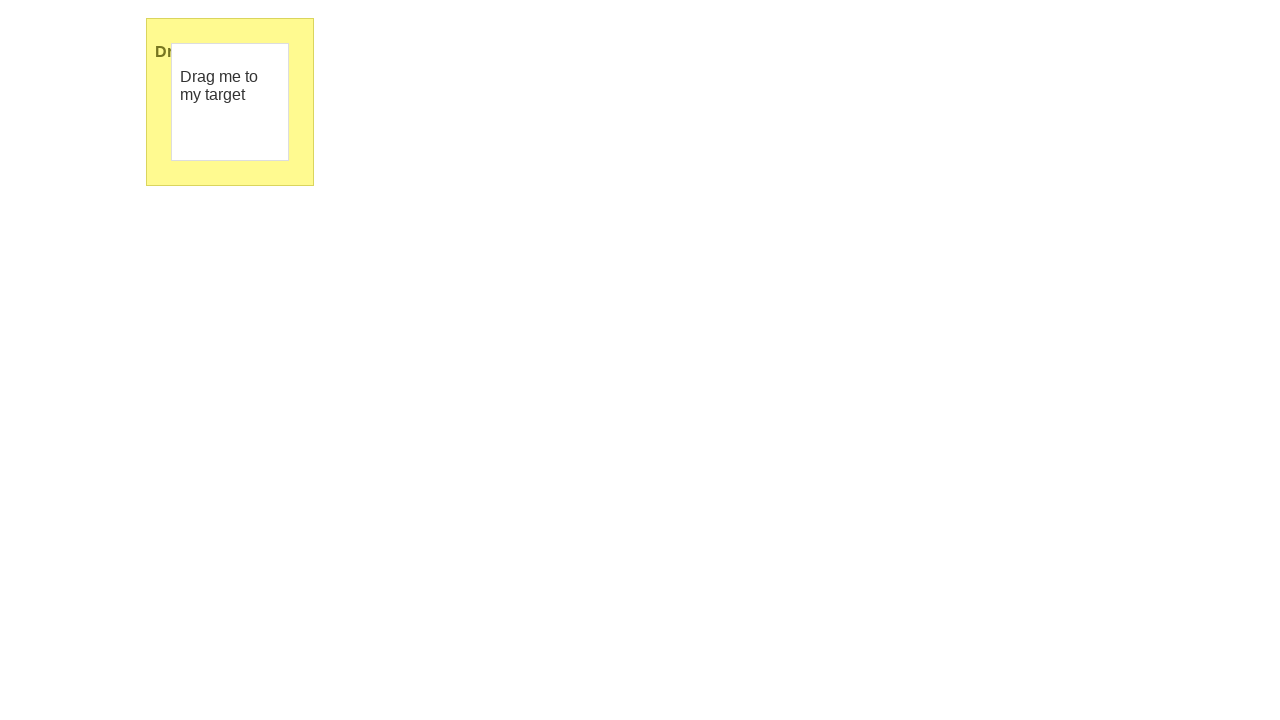

Verified item was dropped successfully in target
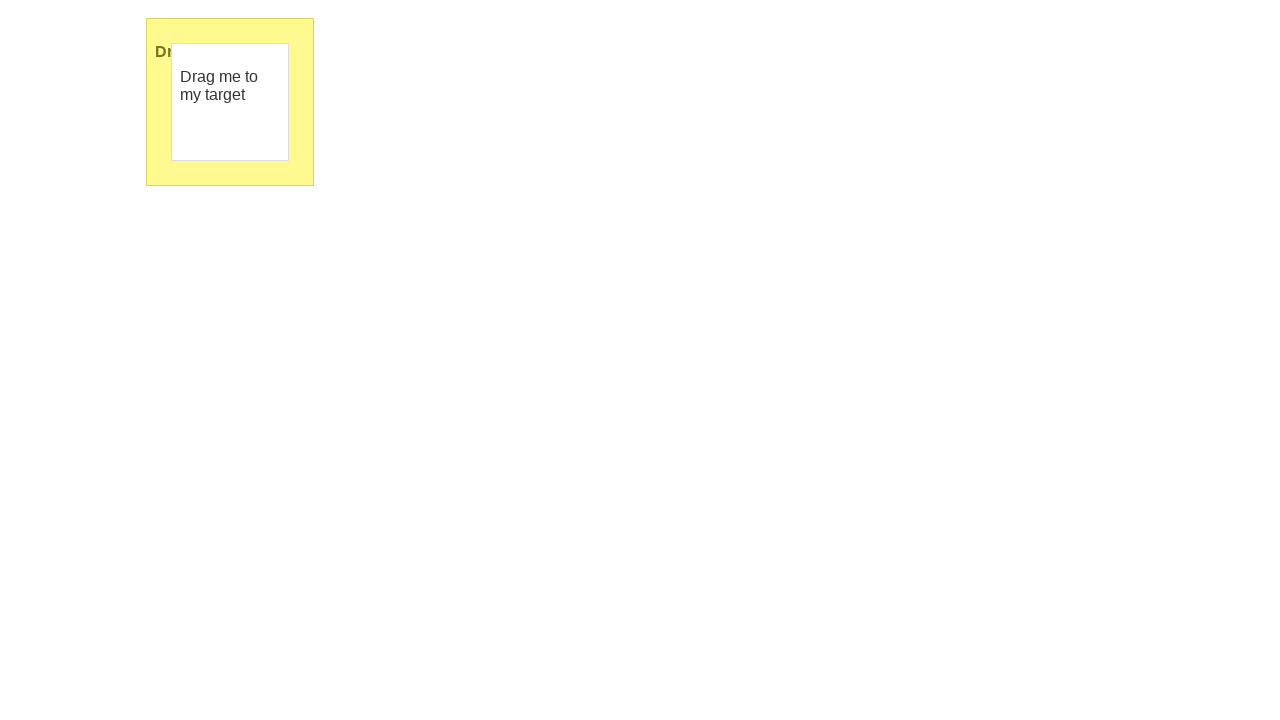

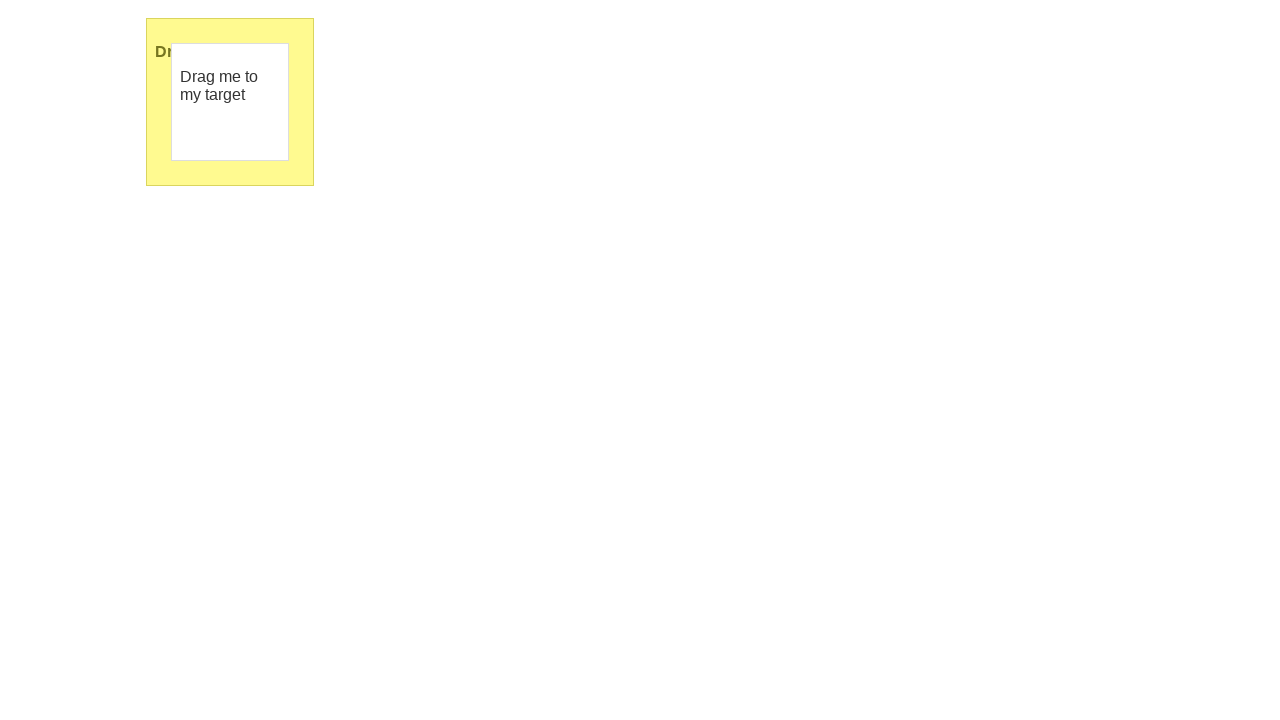